Tests that clicking the first post link navigates to the post page successfully

Starting URL: https://the-frontview.dev

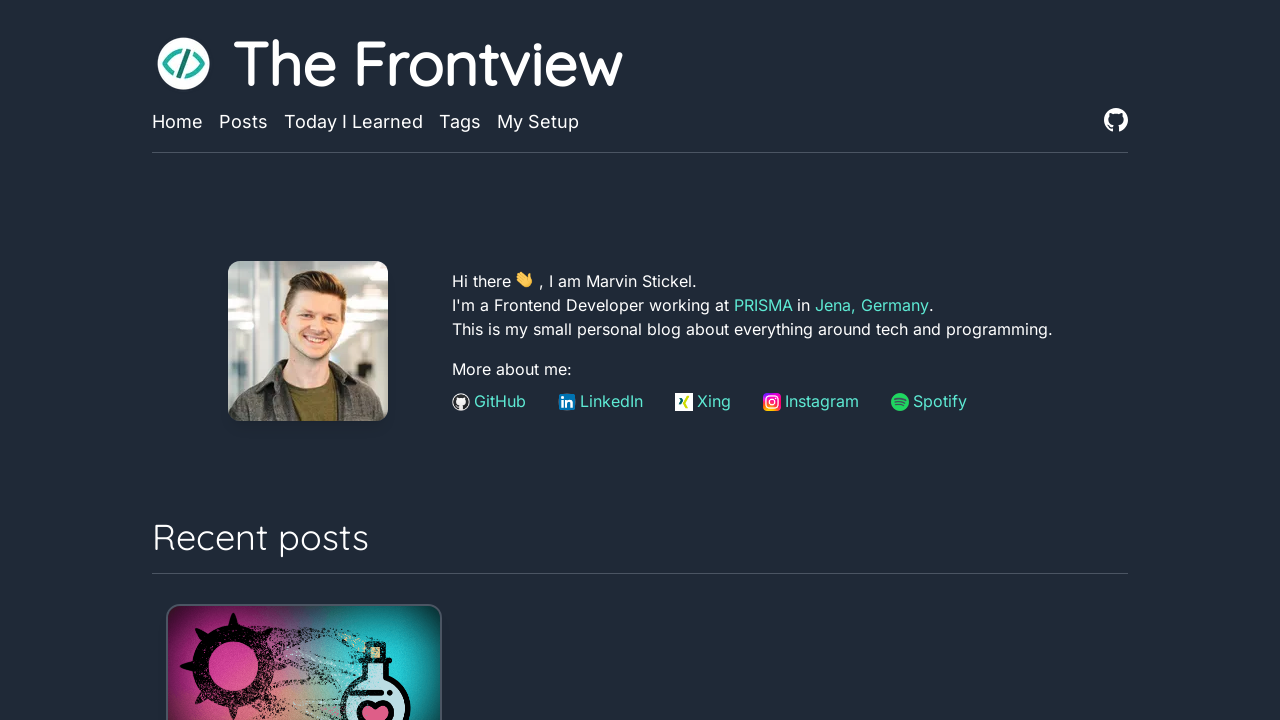

Clicked the first post link at (304, 580) on li a >> nth=0
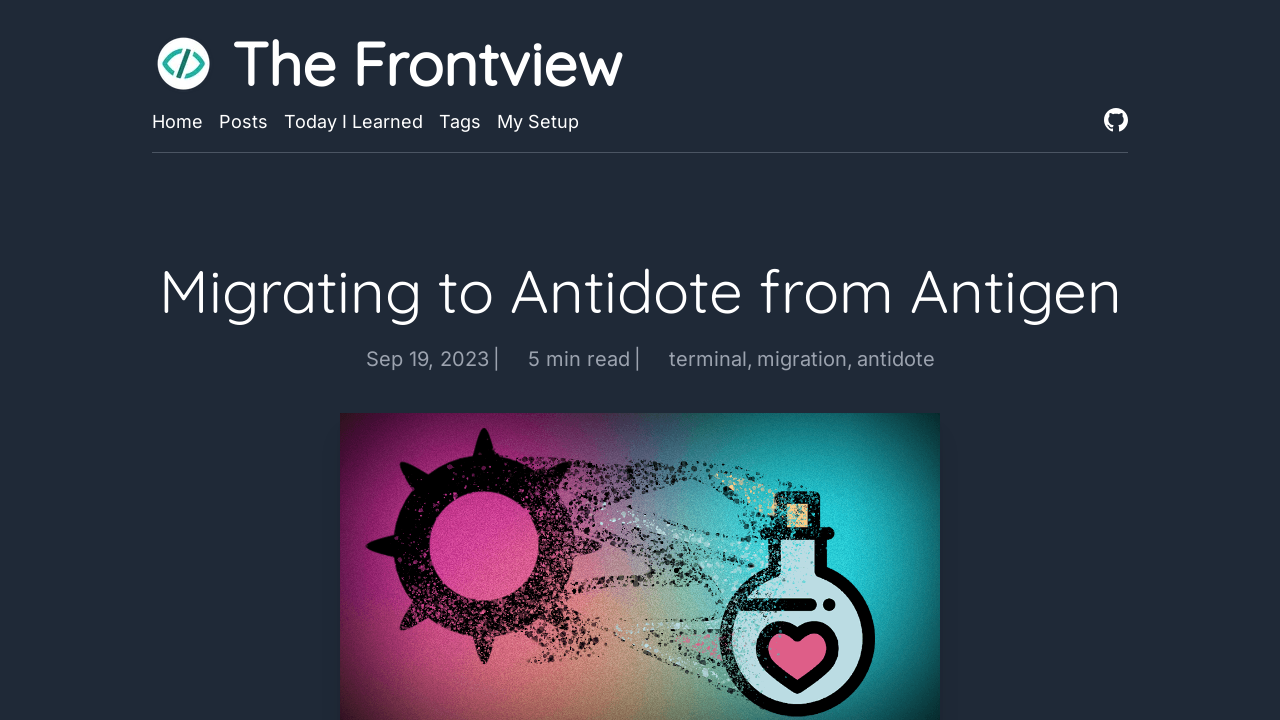

Navigation to post page completed and DOM content loaded
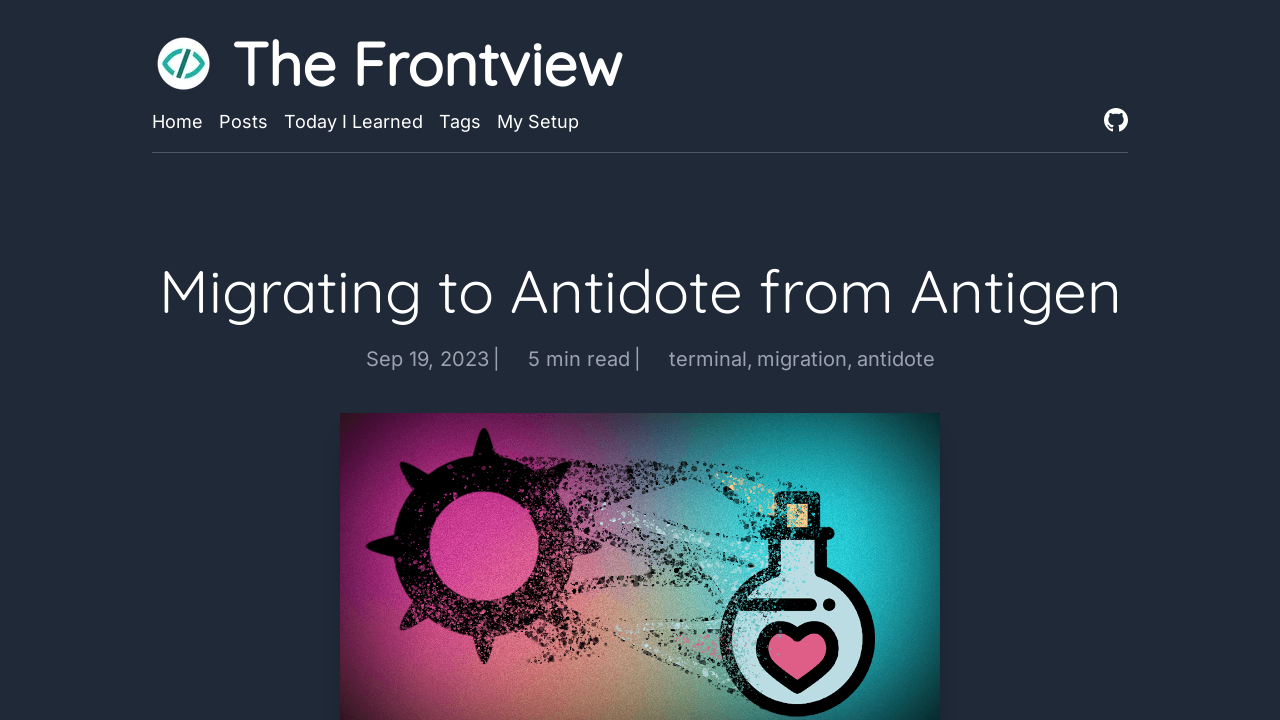

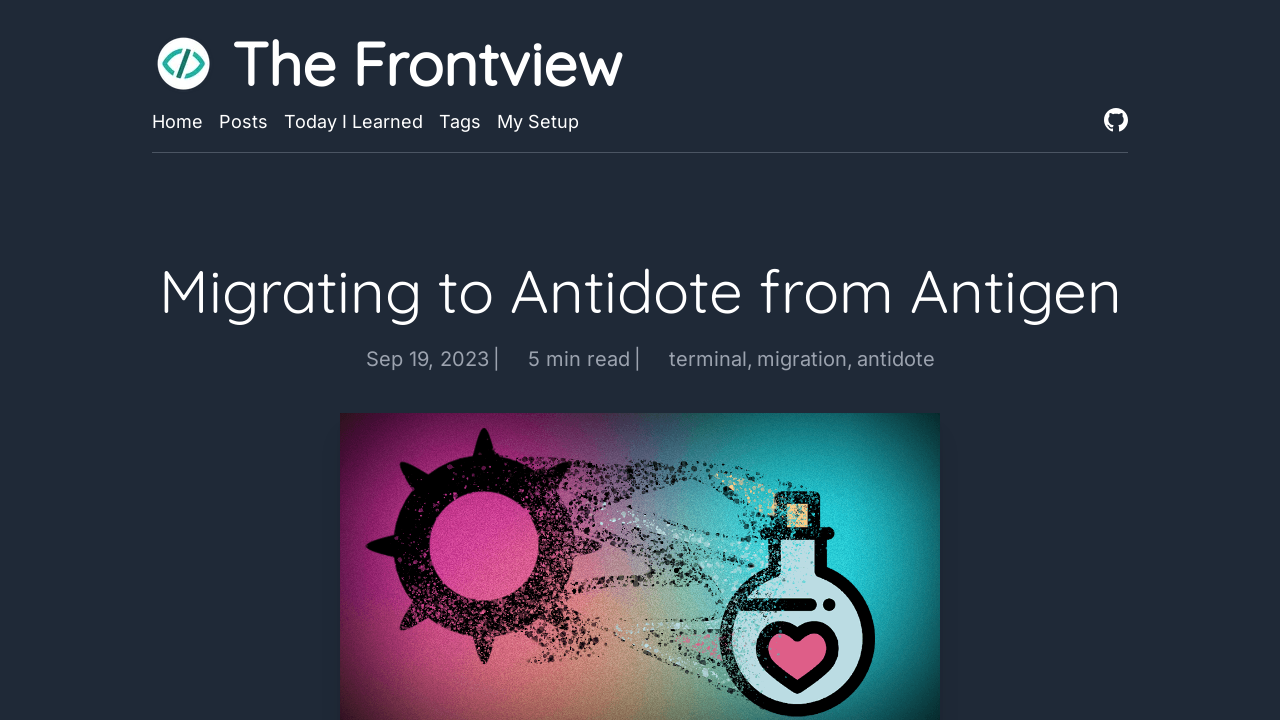